Clicks a link to open a new window, switches to the new window to verify content, then switches back to original window

Starting URL: https://the-internet.herokuapp.com/windows

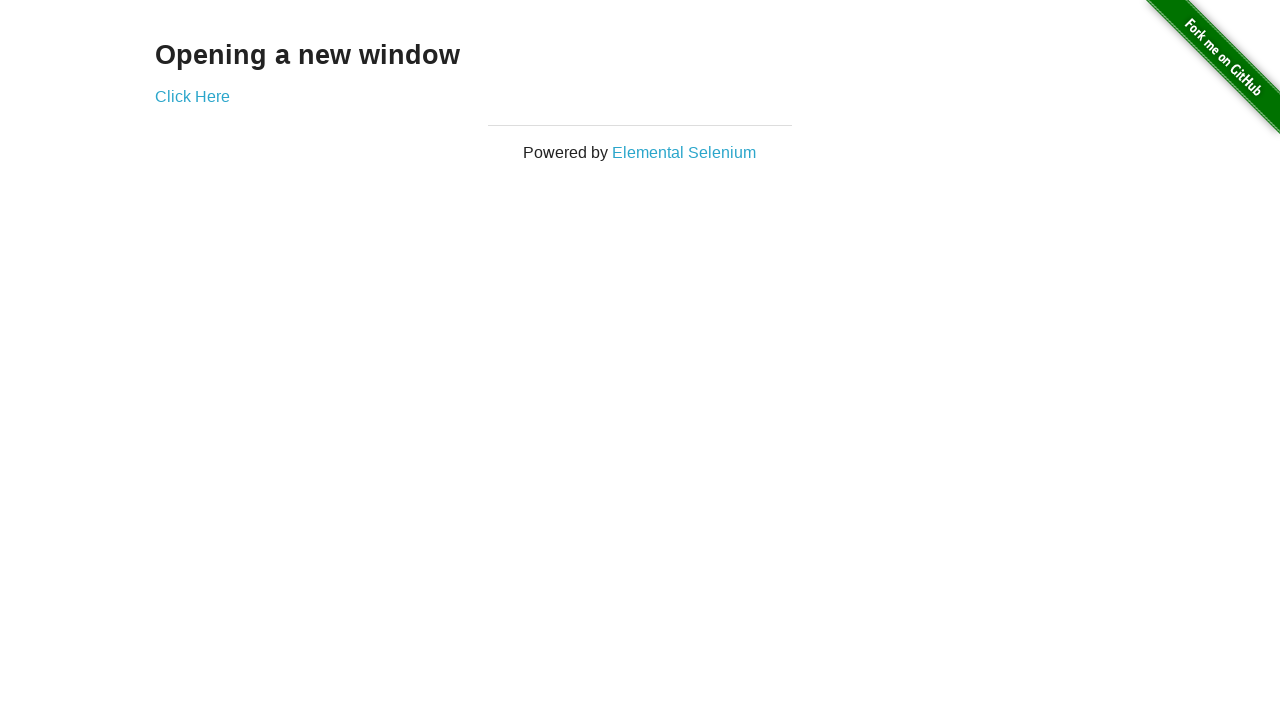

Clicked 'Click Here' link to open new window at (192, 96) on a:has-text('Click Here')
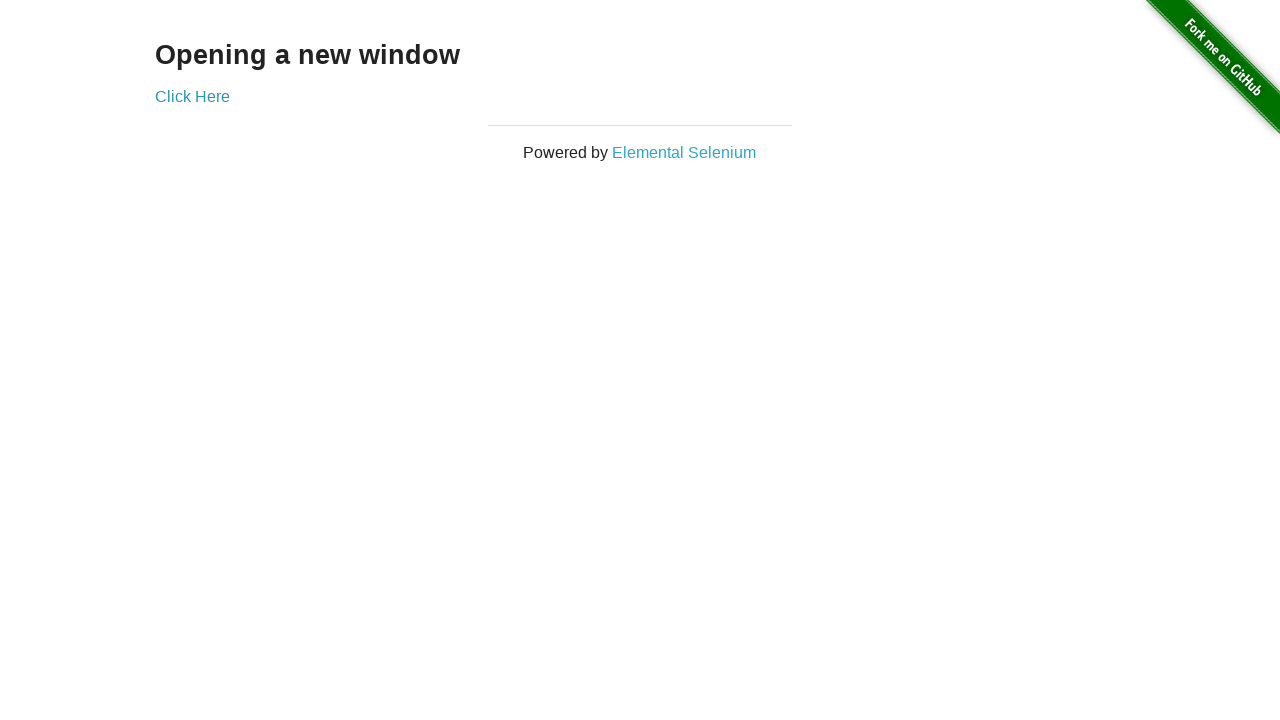

Captured new window/page object
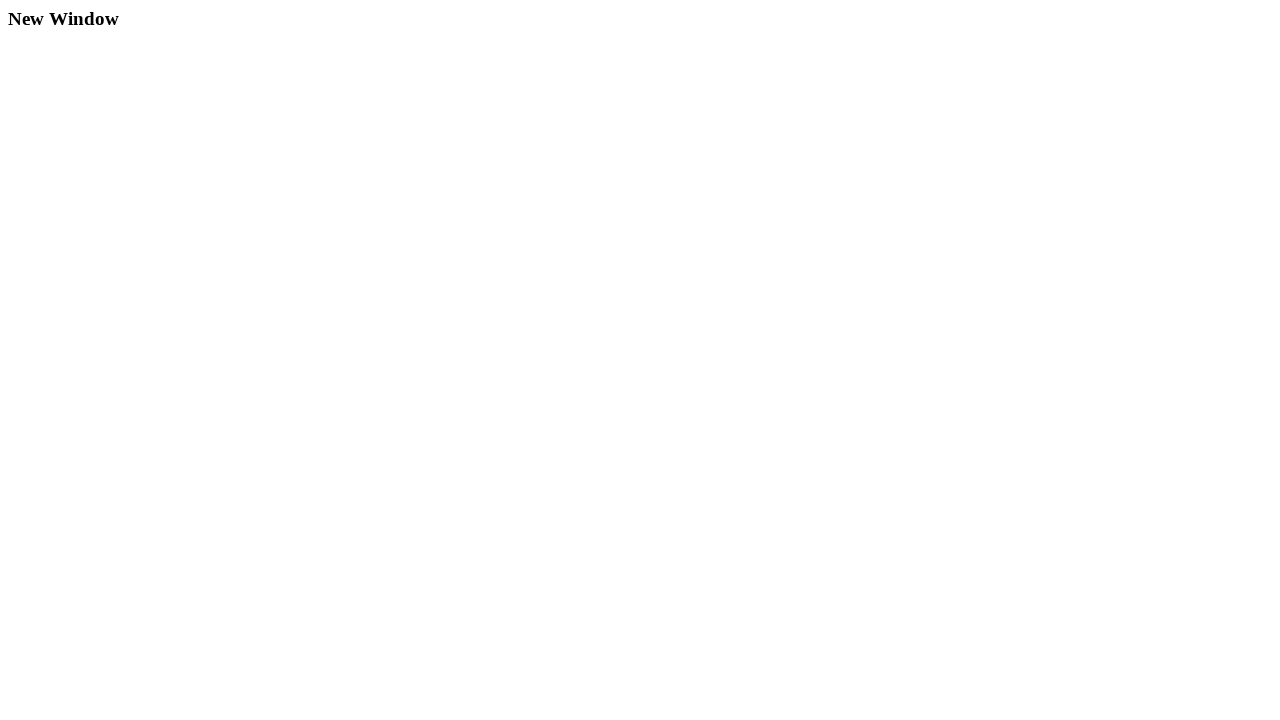

New window finished loading
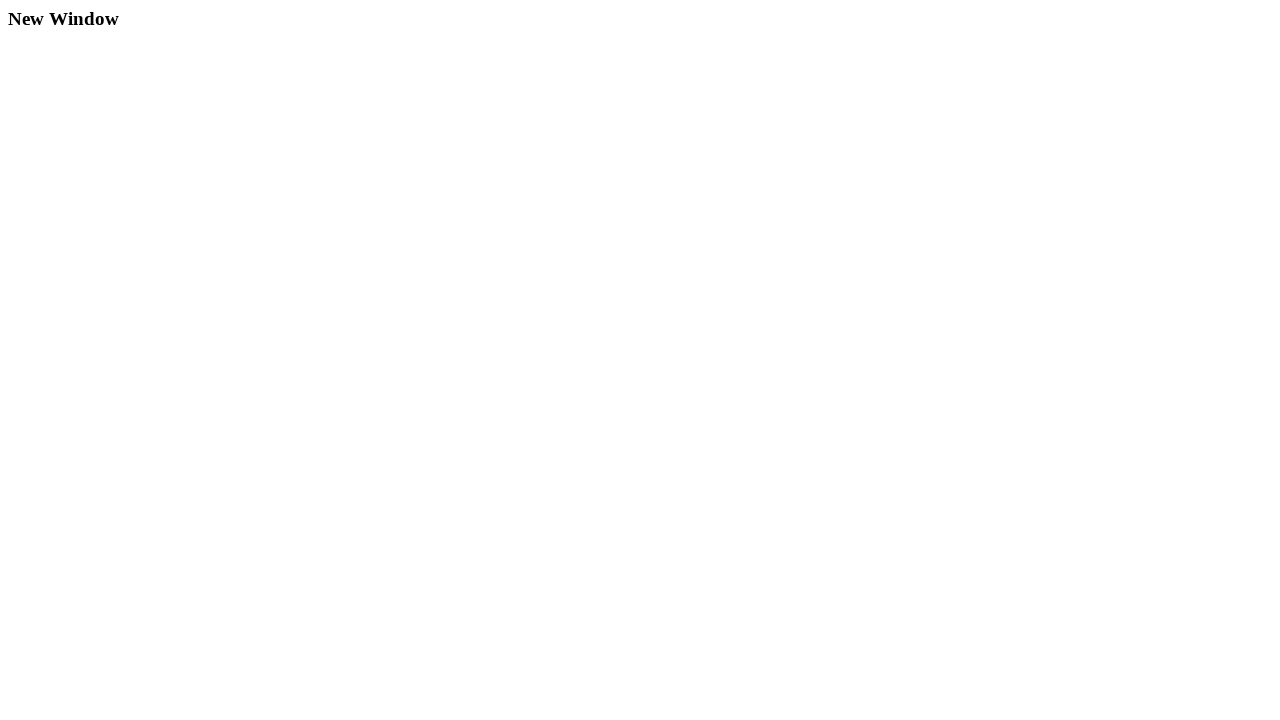

Located h3 heading element in new window
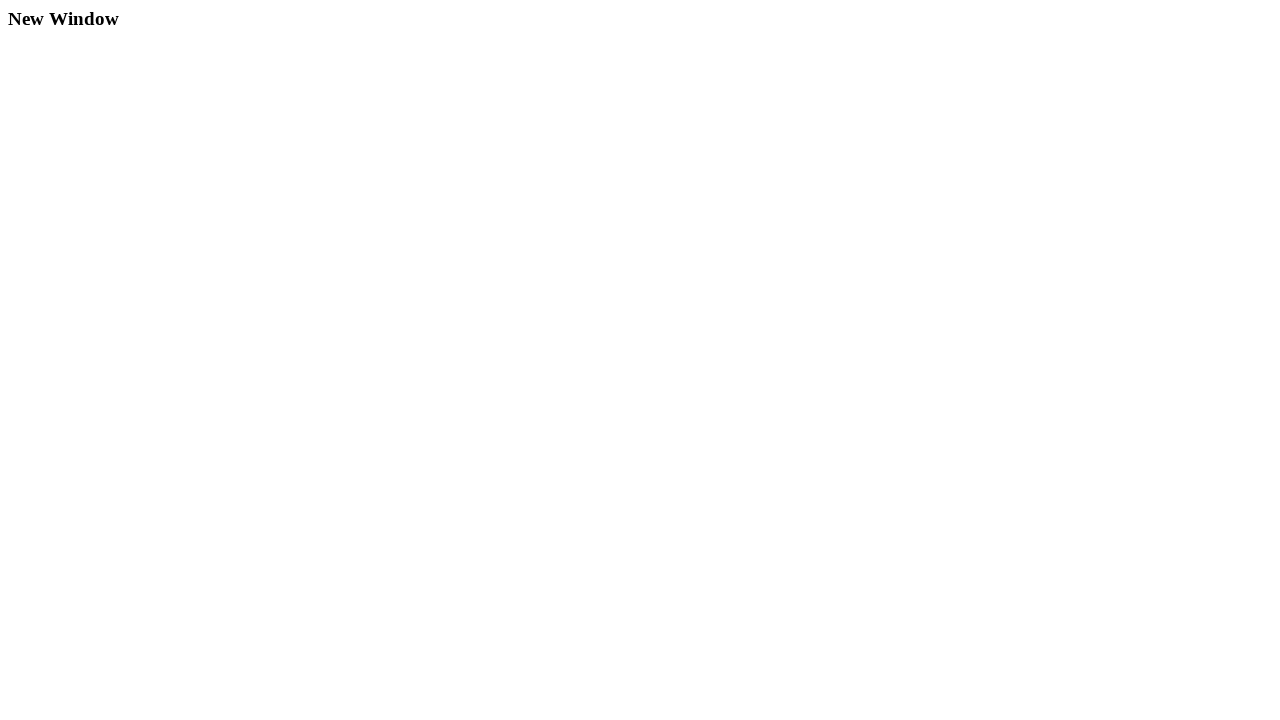

Retrieved heading text: 'New Window'
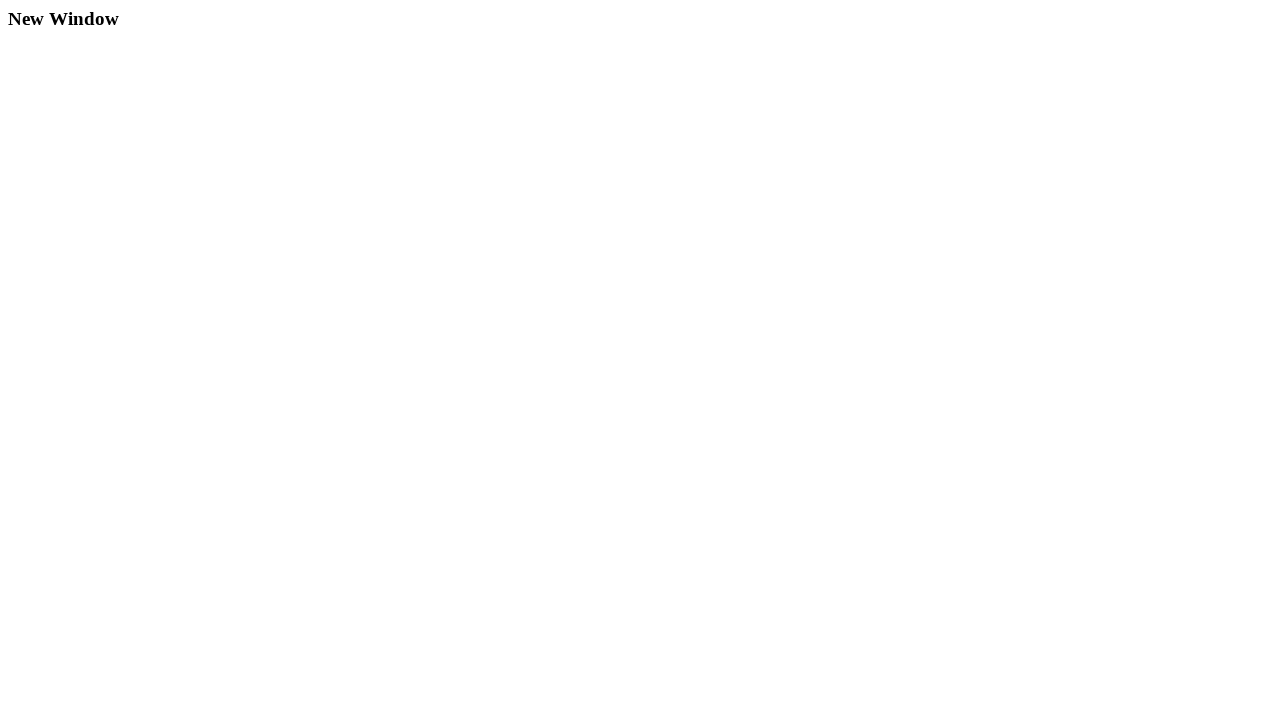

Assertion passed: heading text is 'New Window'
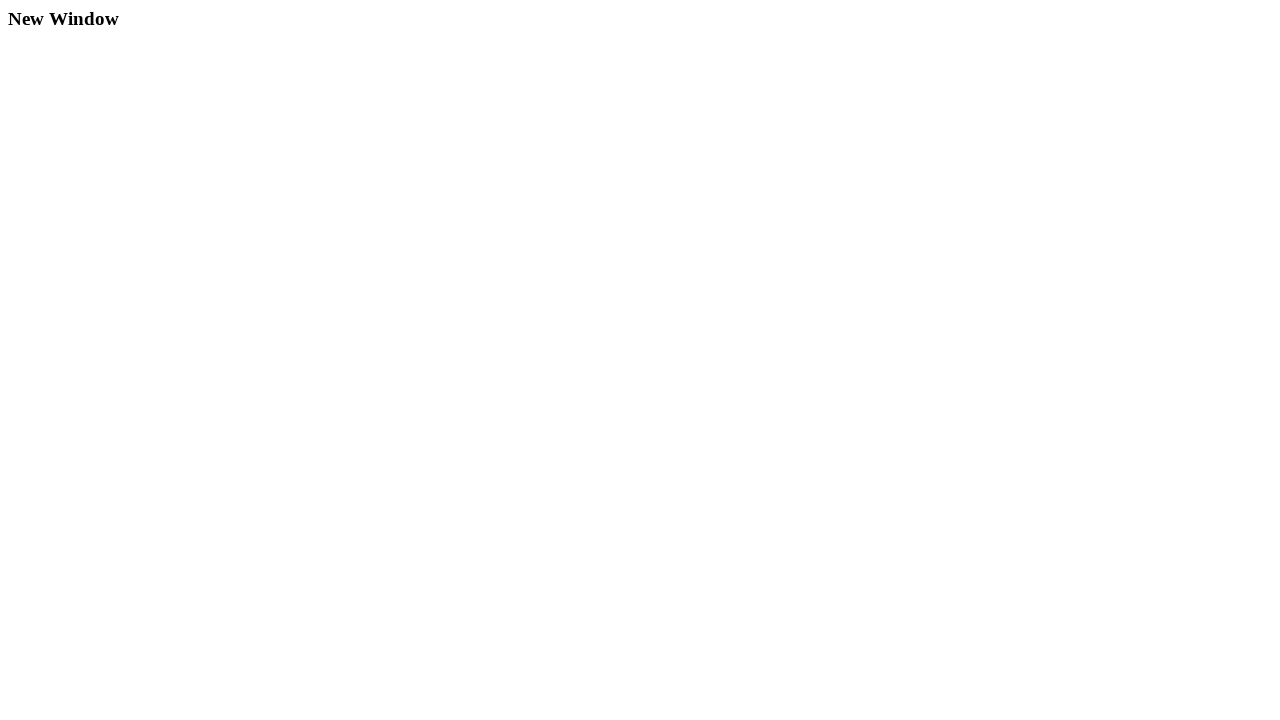

Closed new window and returned to original window
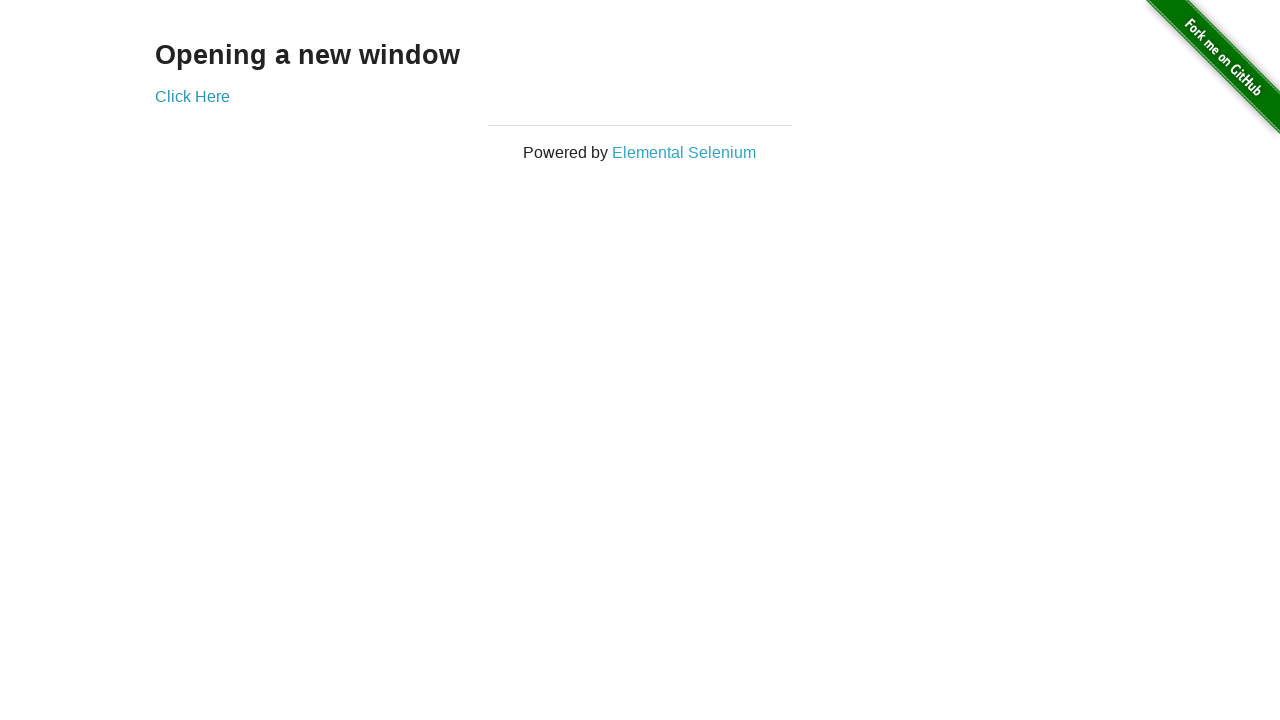

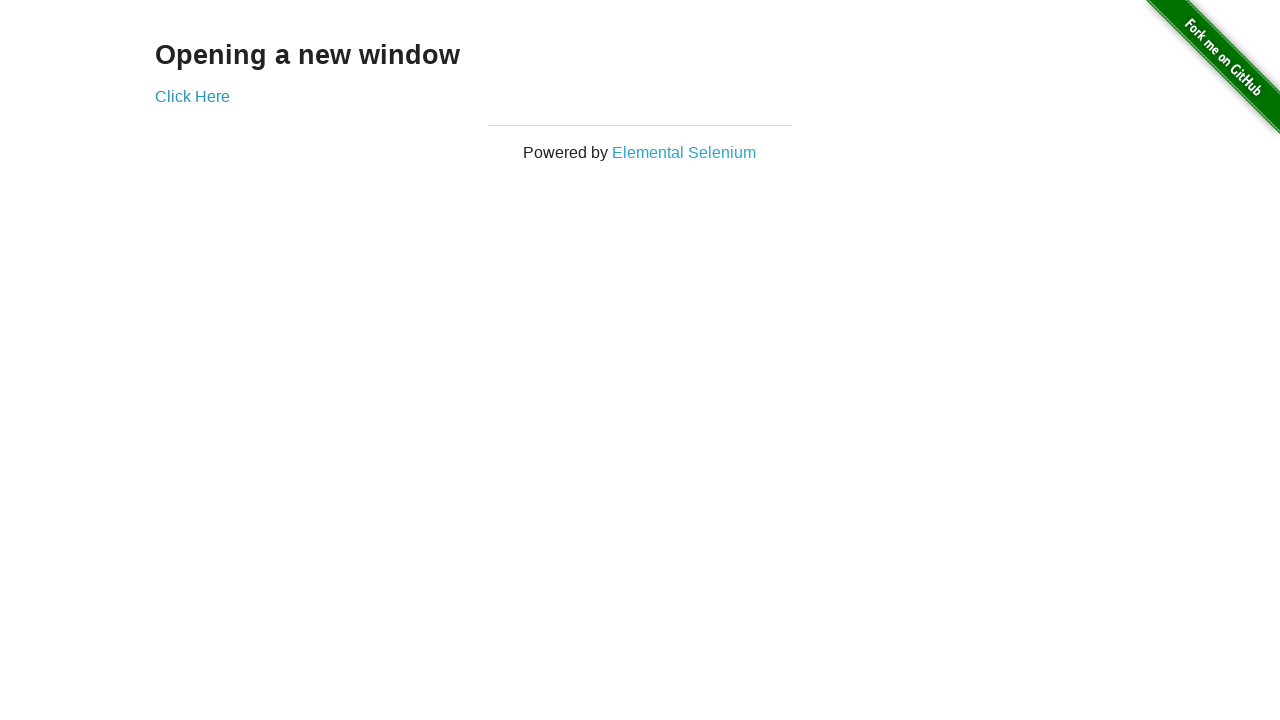